Tests browser back button navigation between filter views

Starting URL: https://demo.playwright.dev/todomvc

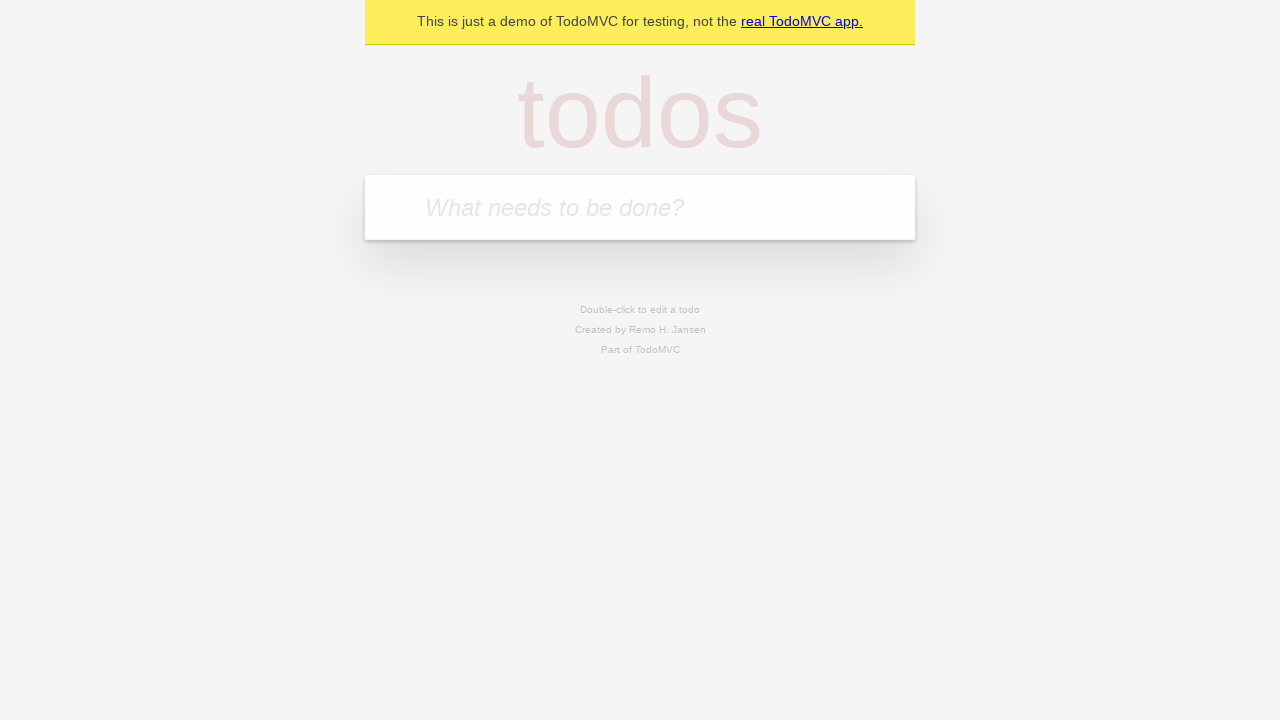

Filled first todo with 'buy some cheese' on internal:attr=[placeholder="What needs to be done?"i]
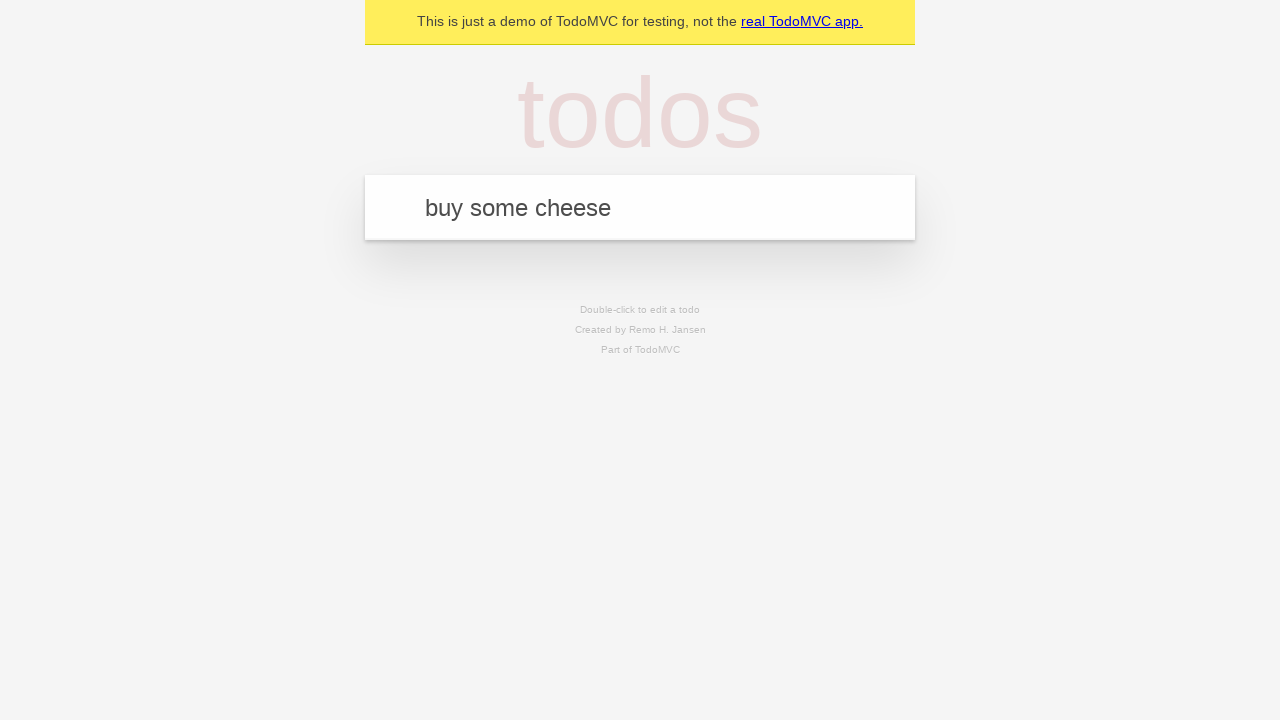

Pressed Enter to create first todo on internal:attr=[placeholder="What needs to be done?"i]
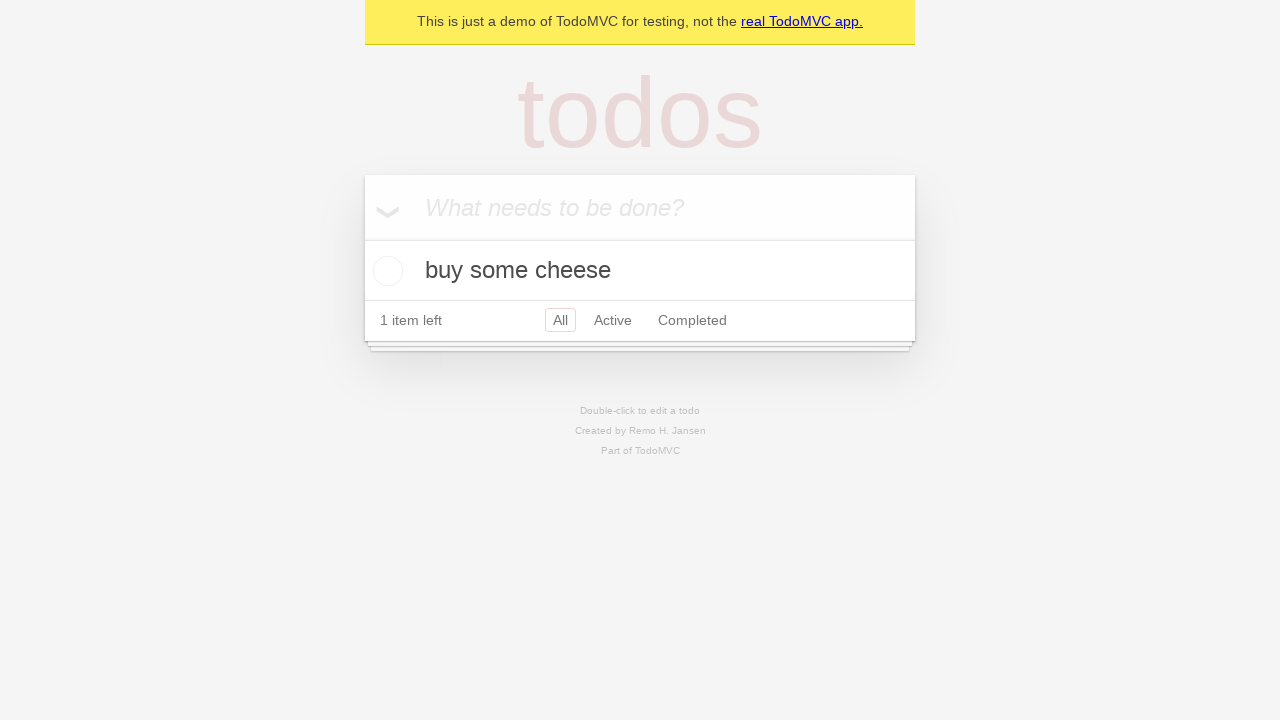

Filled second todo with 'feed the cat' on internal:attr=[placeholder="What needs to be done?"i]
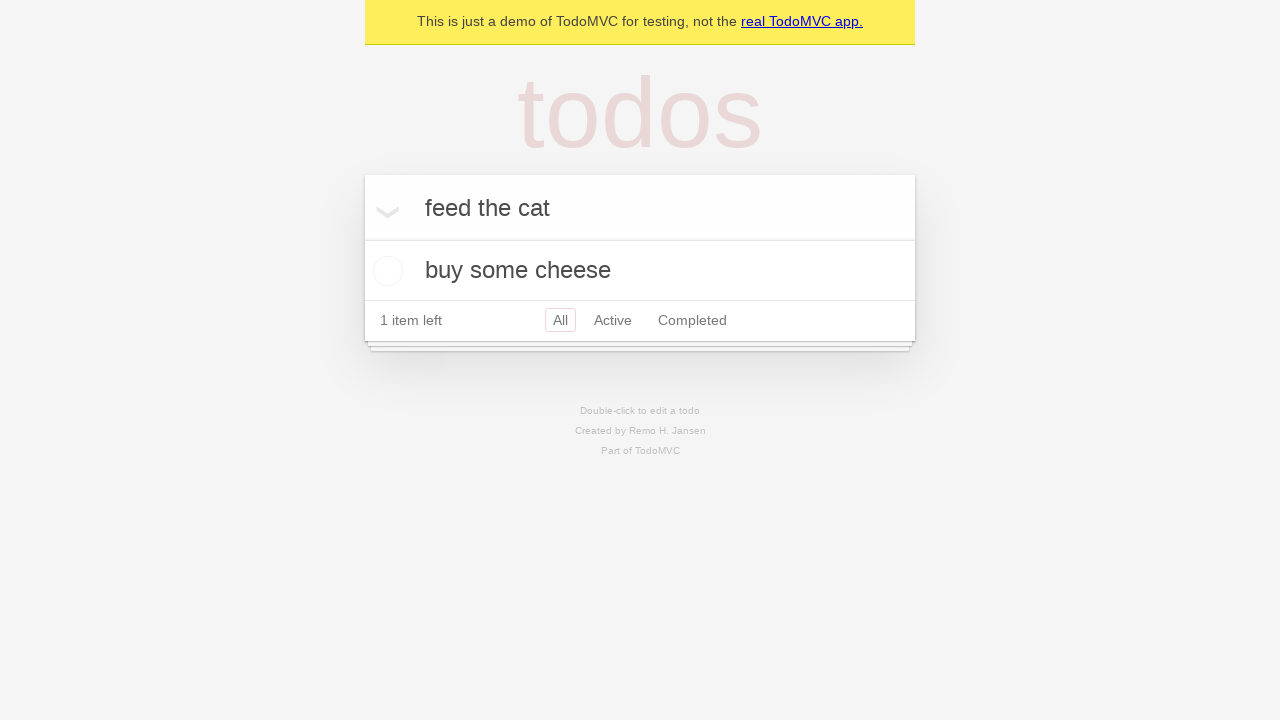

Pressed Enter to create second todo on internal:attr=[placeholder="What needs to be done?"i]
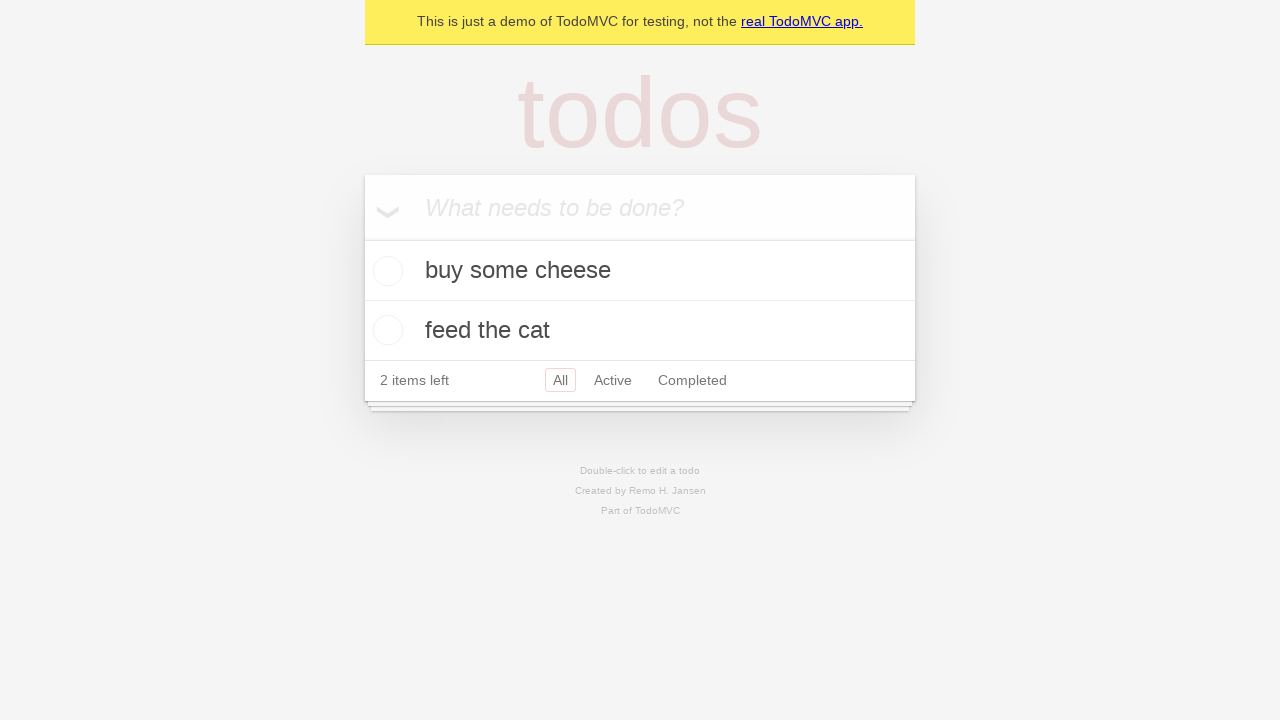

Filled third todo with 'book a doctors appointment' on internal:attr=[placeholder="What needs to be done?"i]
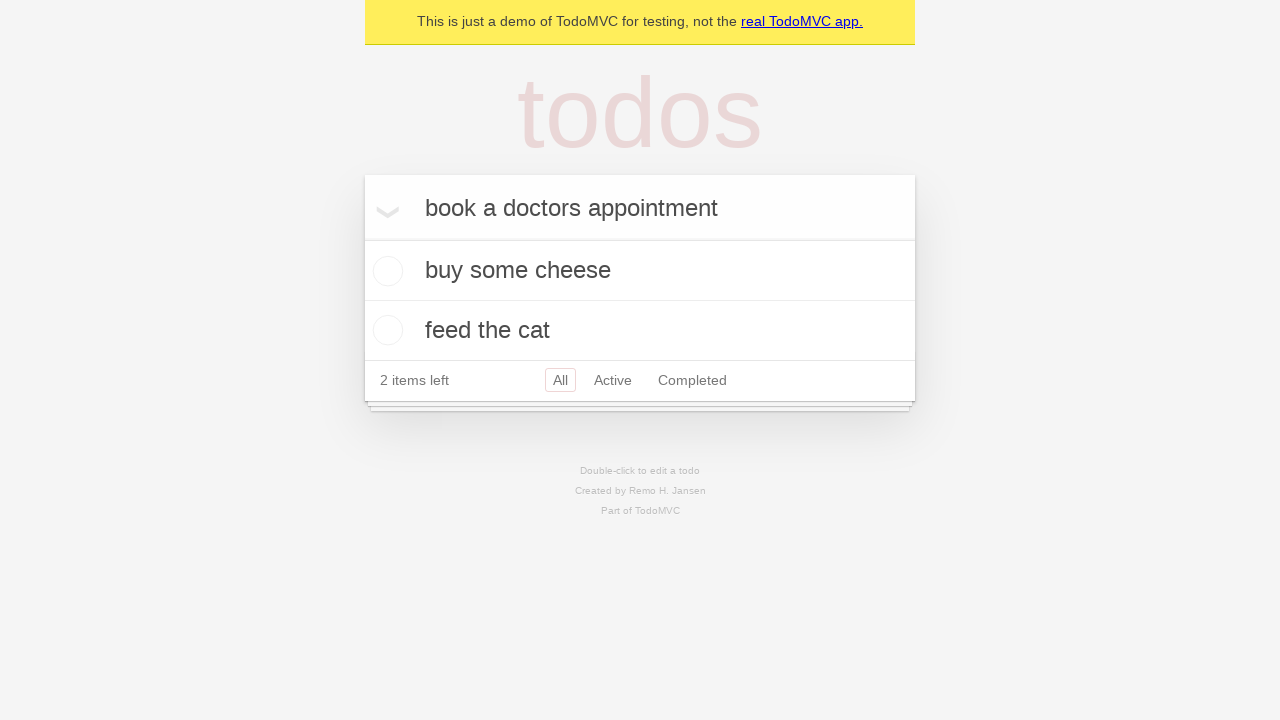

Pressed Enter to create third todo on internal:attr=[placeholder="What needs to be done?"i]
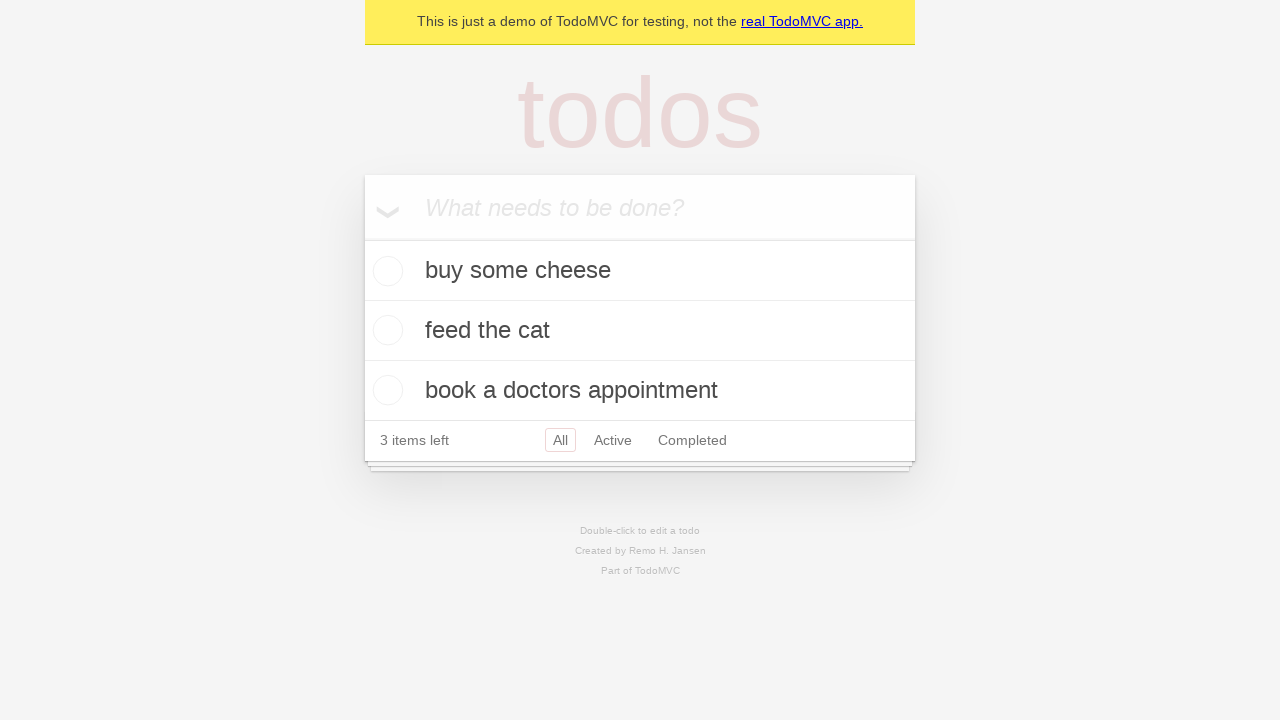

Checked second todo as complete at (385, 330) on internal:testid=[data-testid="todo-item"s] >> nth=1 >> internal:role=checkbox
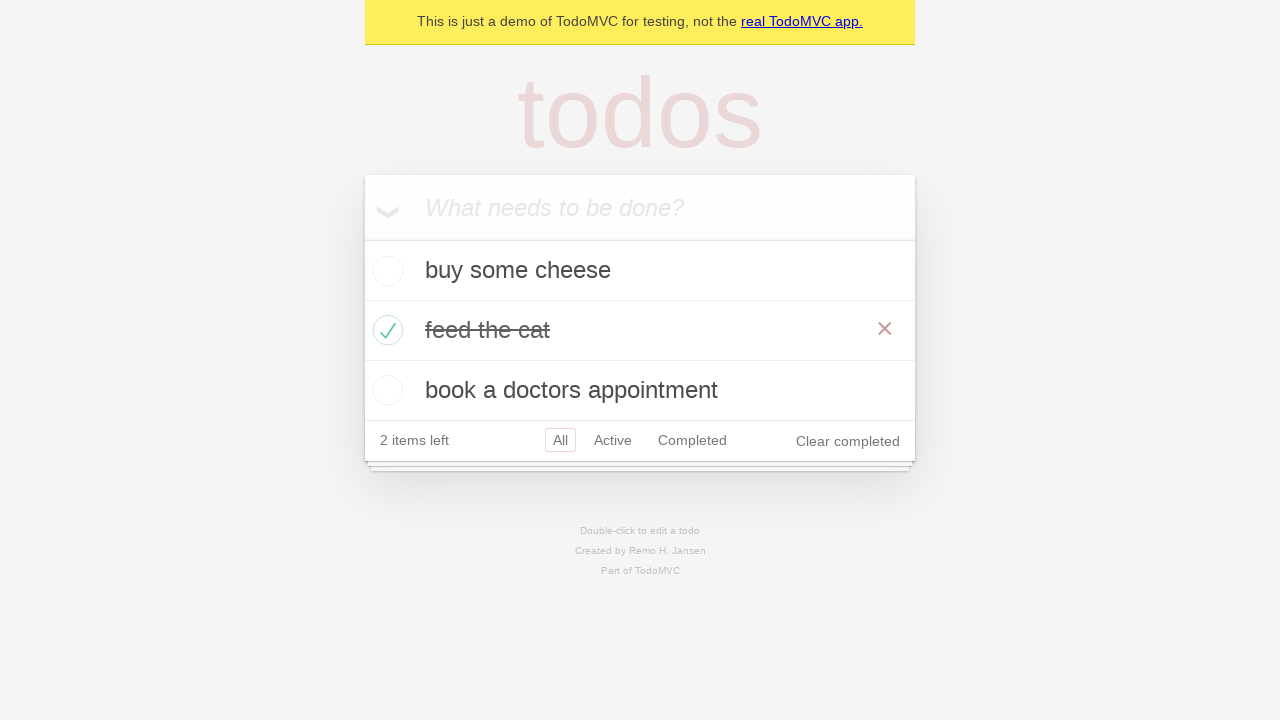

Clicked 'All' filter link at (560, 440) on internal:role=link[name="All"i]
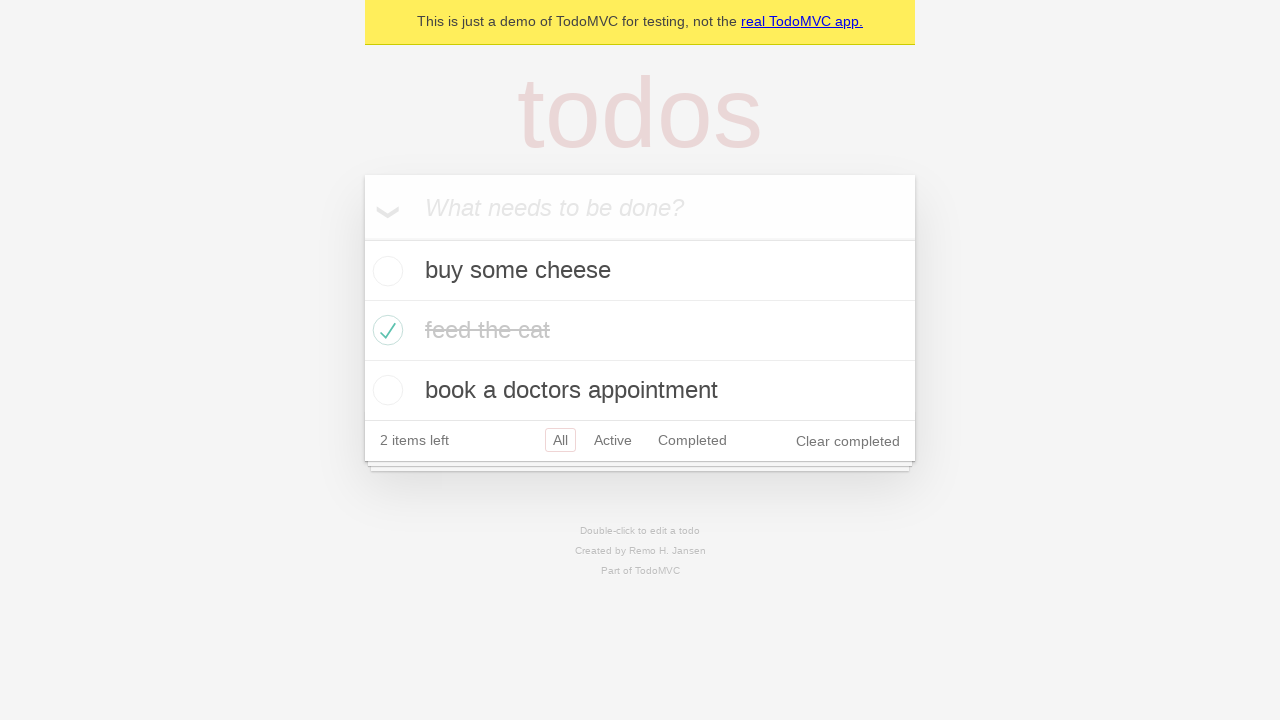

Clicked 'Active' filter link at (613, 440) on internal:role=link[name="Active"i]
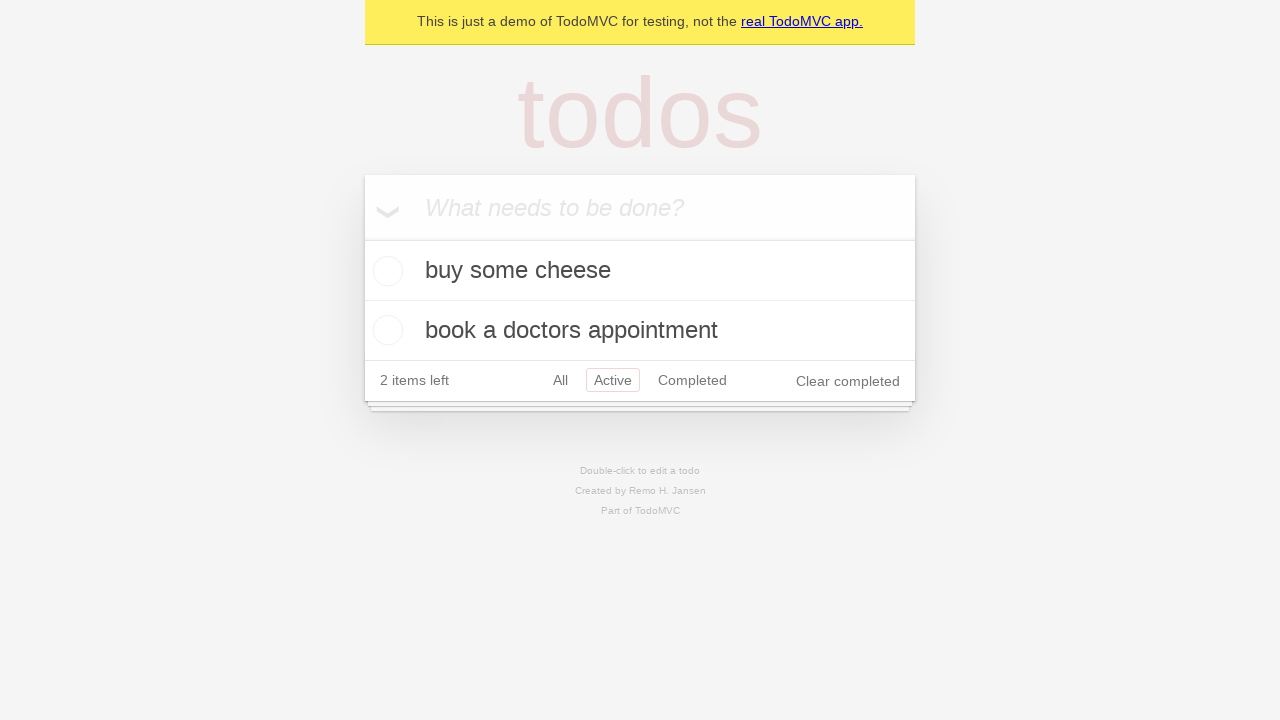

Clicked 'Completed' filter link at (692, 380) on internal:role=link[name="Completed"i]
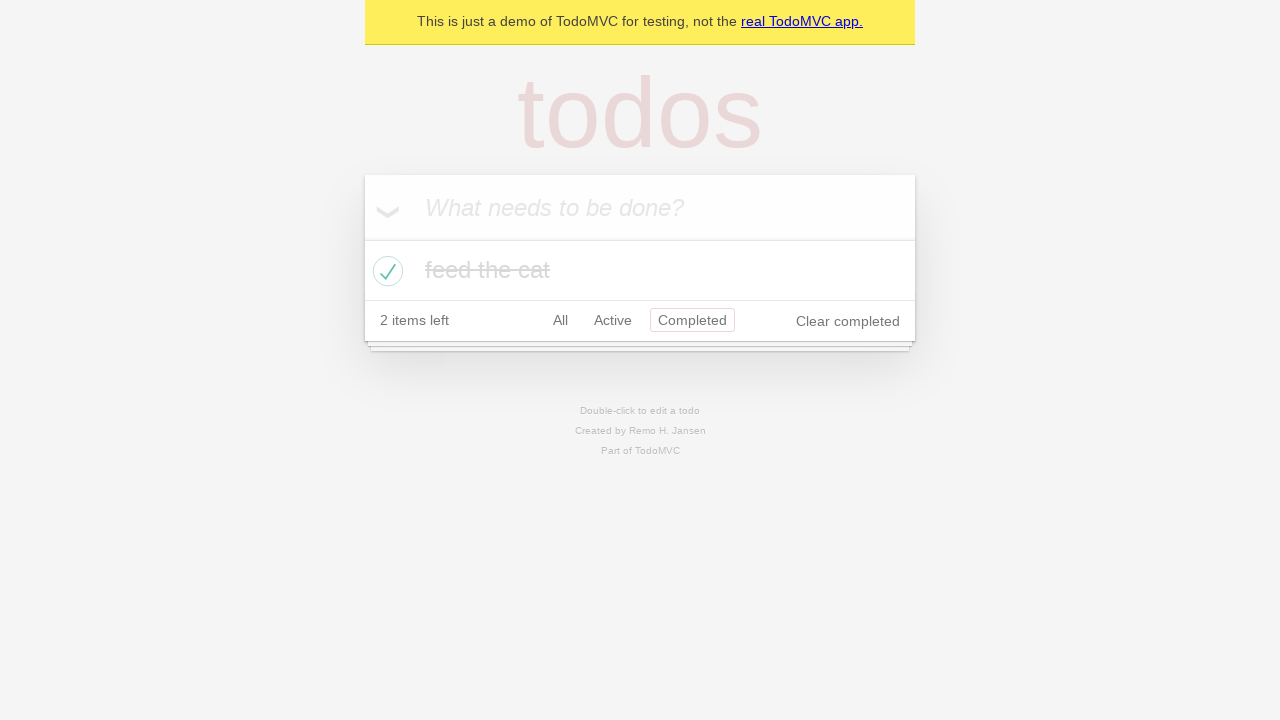

Navigated back using browser back button (from Completed to Active)
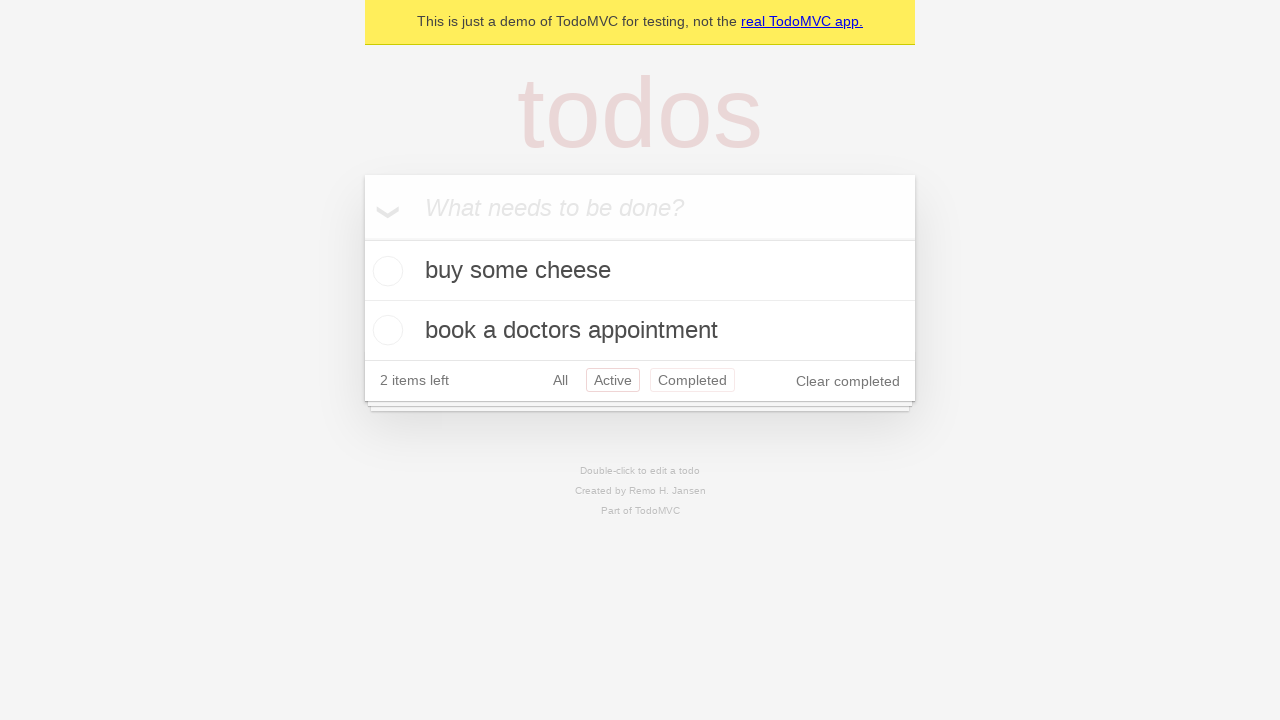

Navigated back using browser back button (from Active to All)
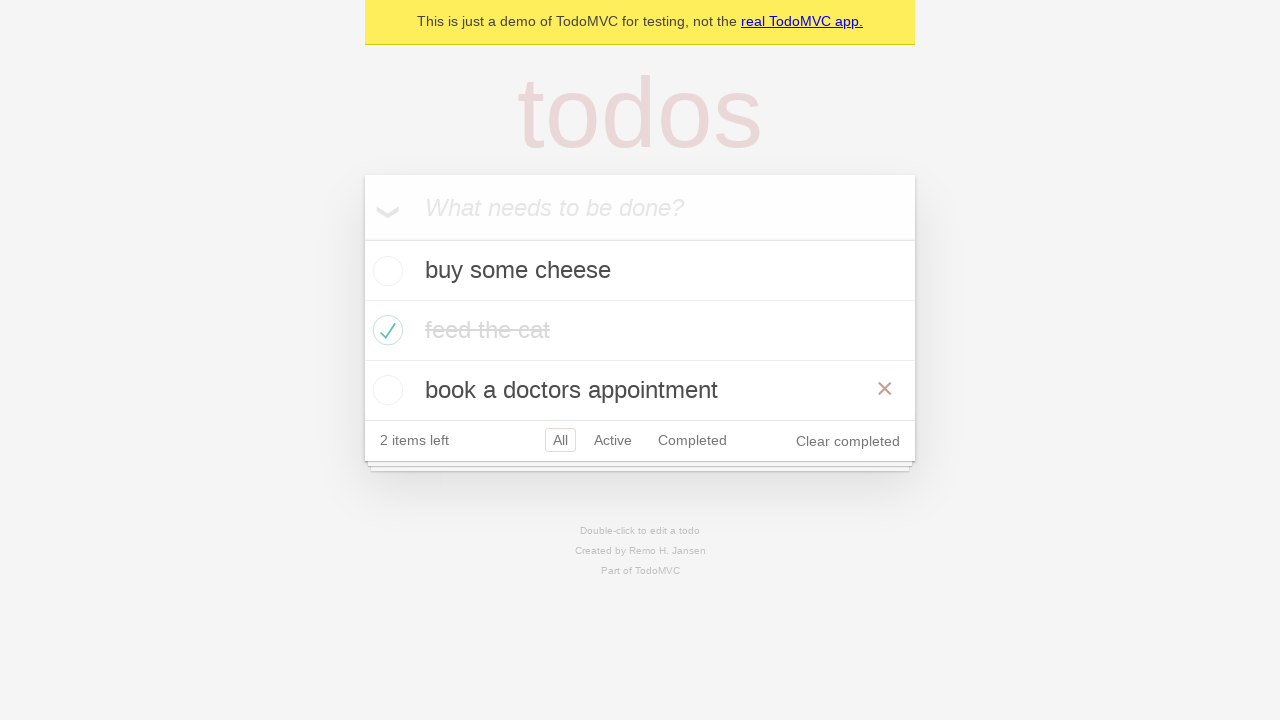

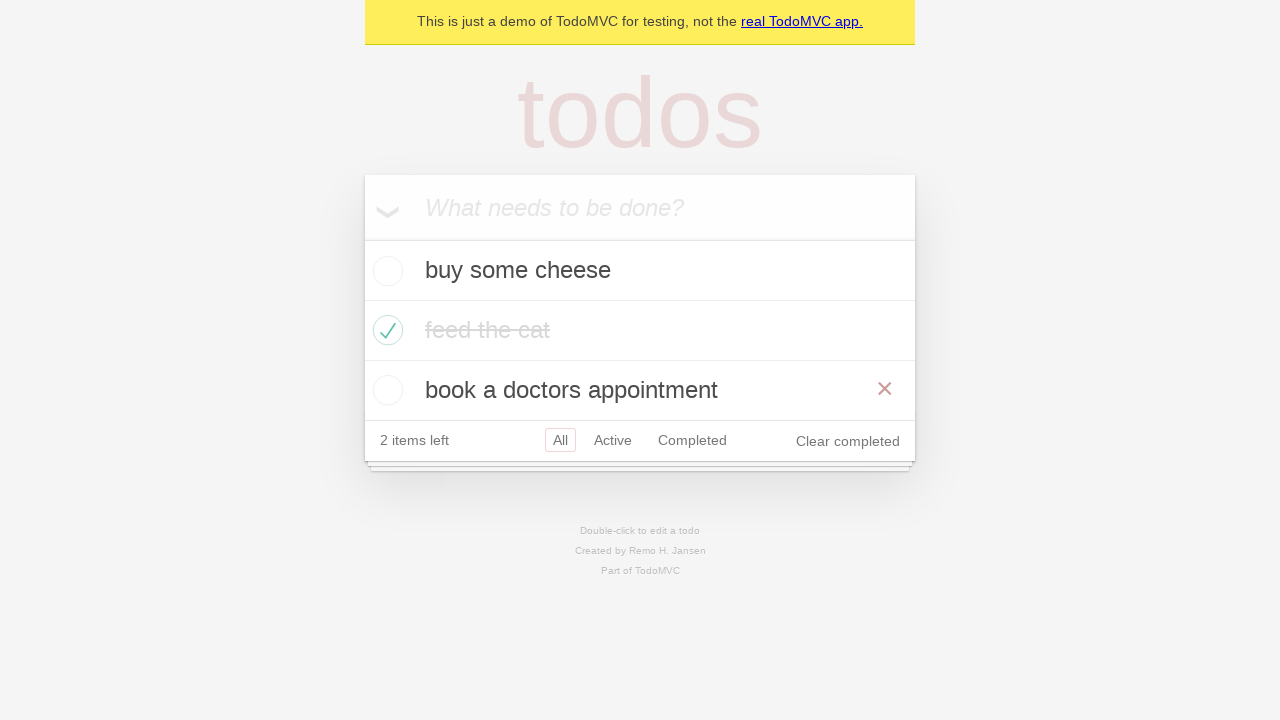